Tests static dropdown selection functionality by selecting an option from a currency dropdown using index-based selection

Starting URL: https://rahulshettyacademy.com/dropdownsPractise/

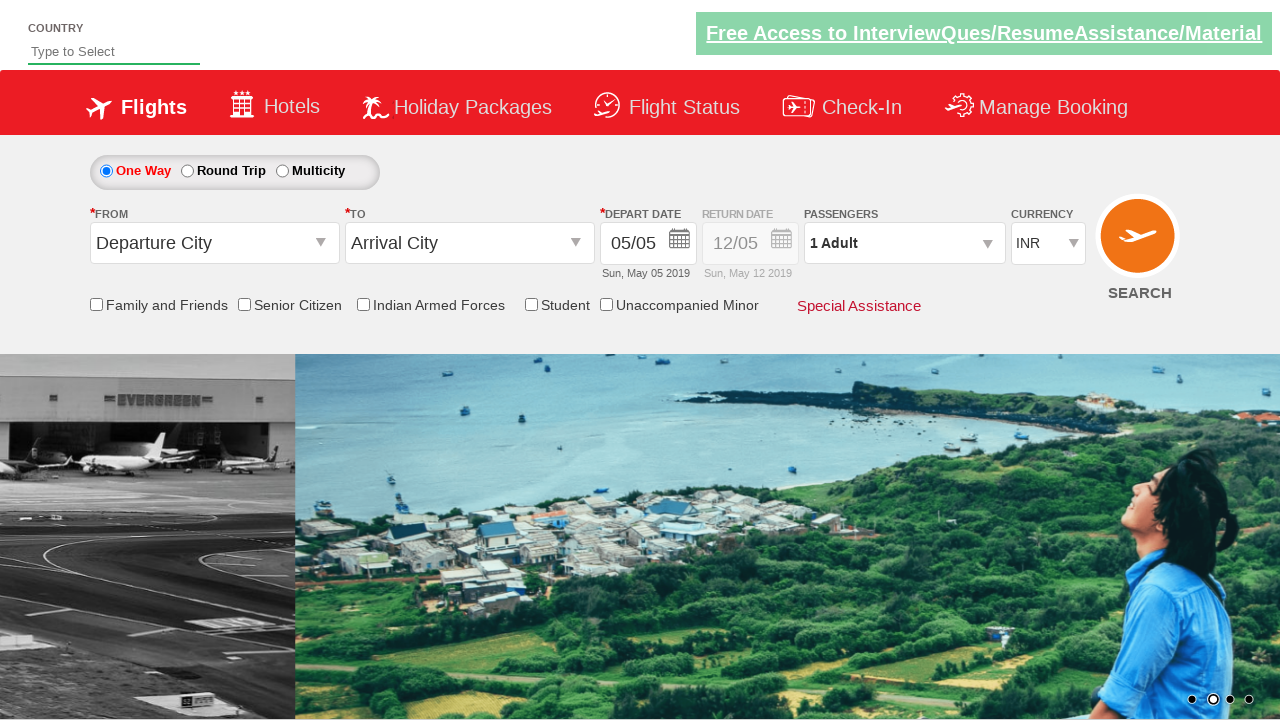

Navigated to dropdown practice page
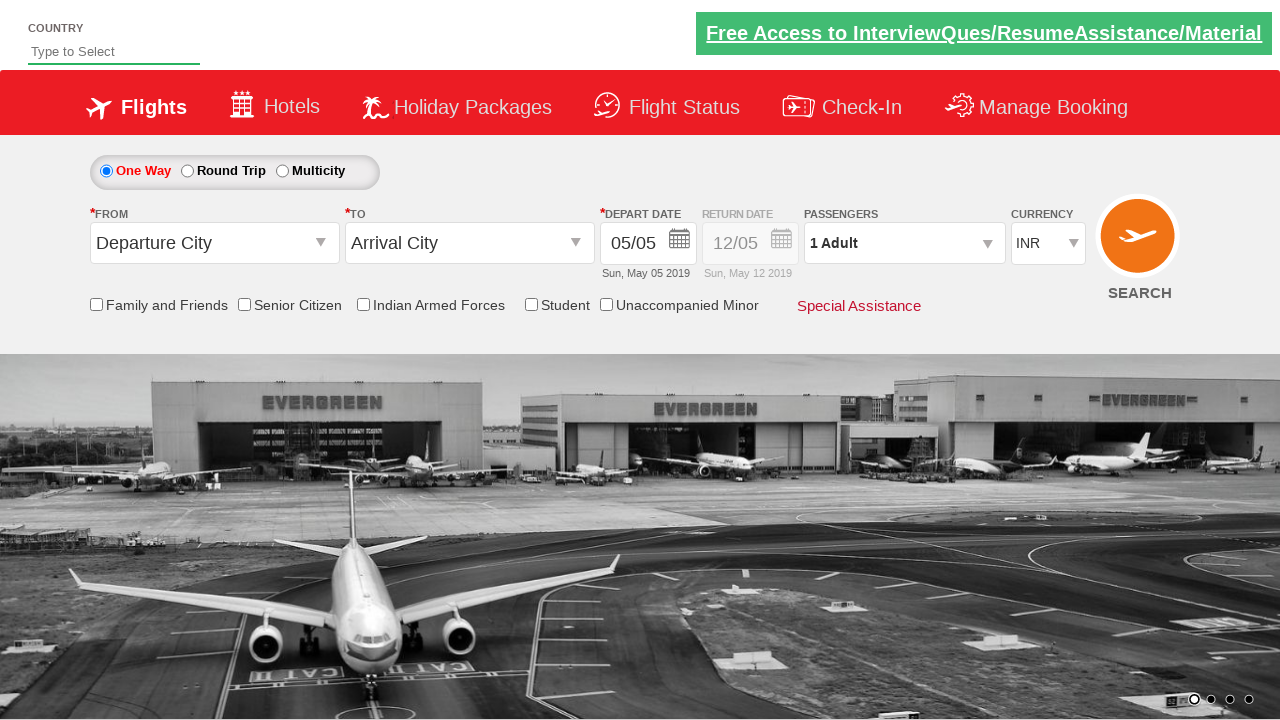

Selected currency option at index 2 from dropdown on #ctl00_mainContent_DropDownListCurrency
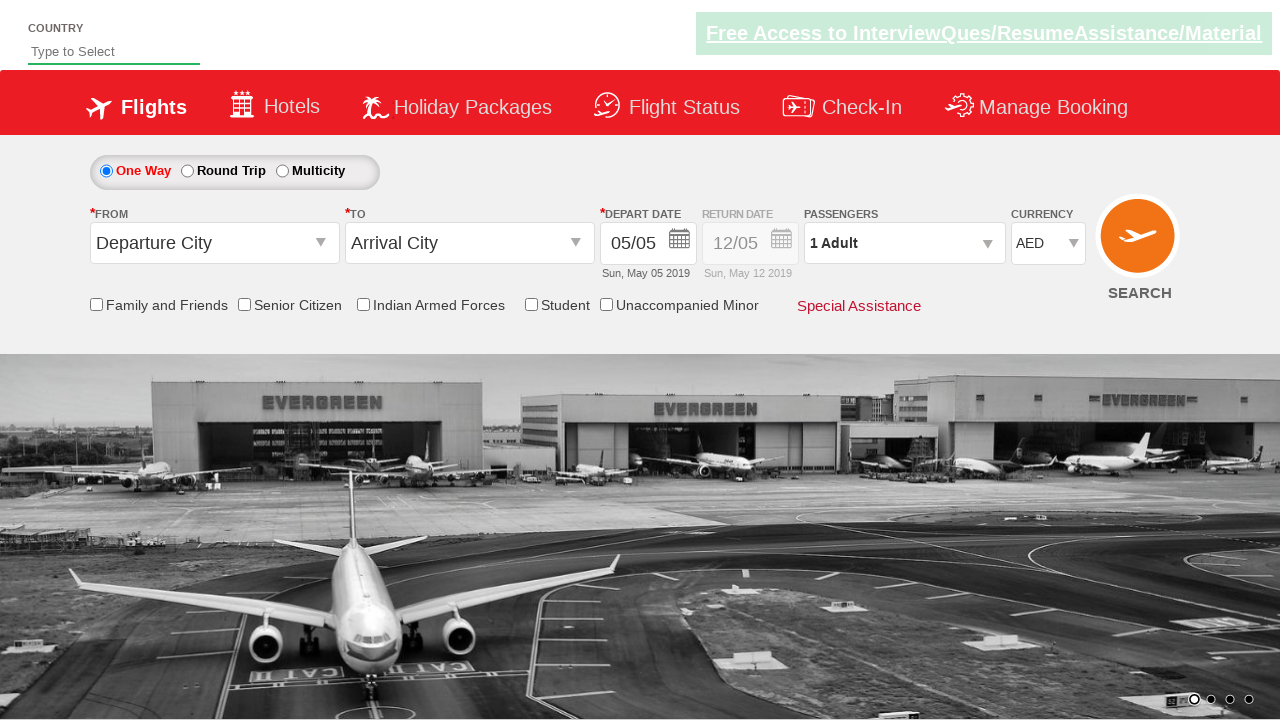

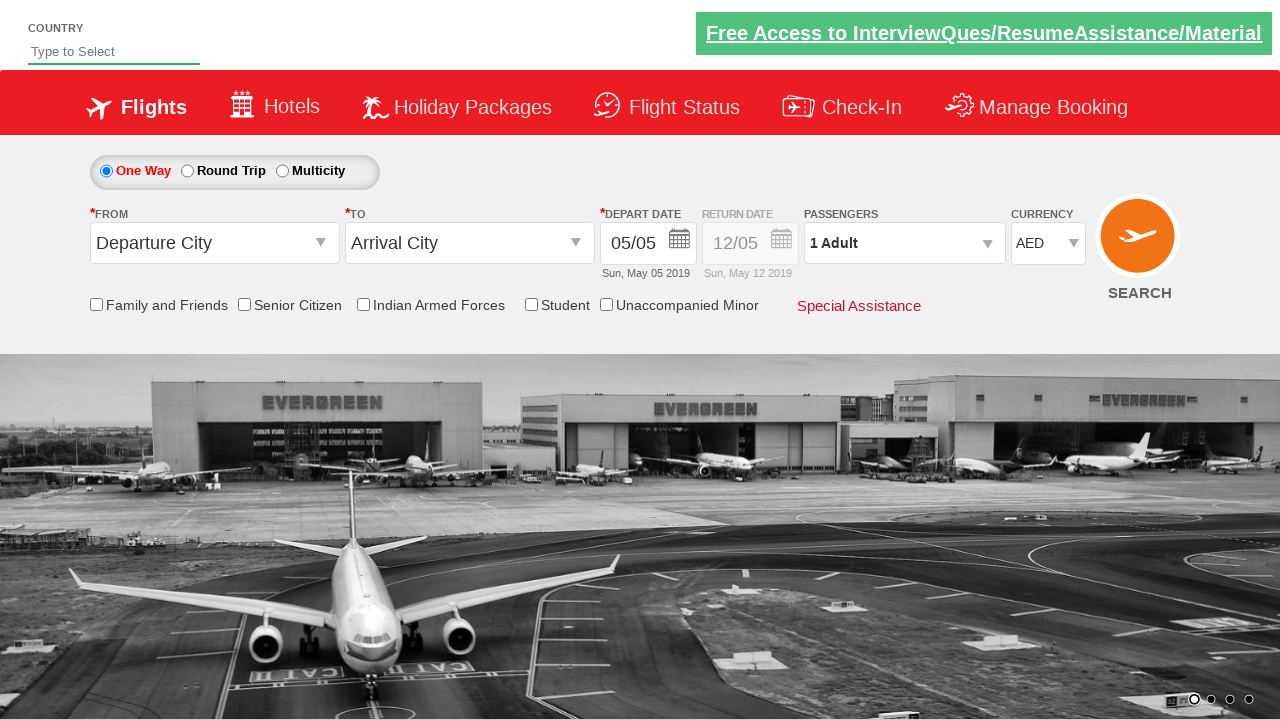